Tests a simple form demo by navigating to the practice section, entering two values in a form, and clicking to get the total sum

Starting URL: http://syntaxprojects.com

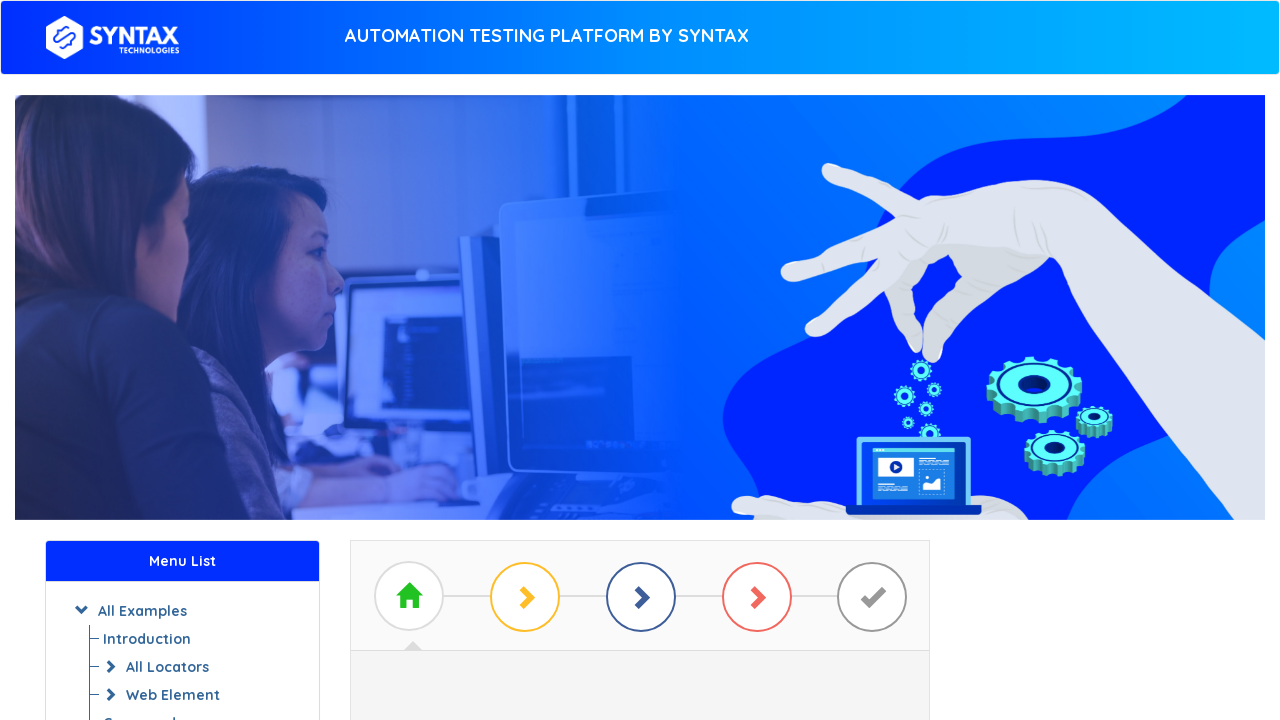

Clicked 'Start Practising' button at (640, 372) on a#btn_basic_example
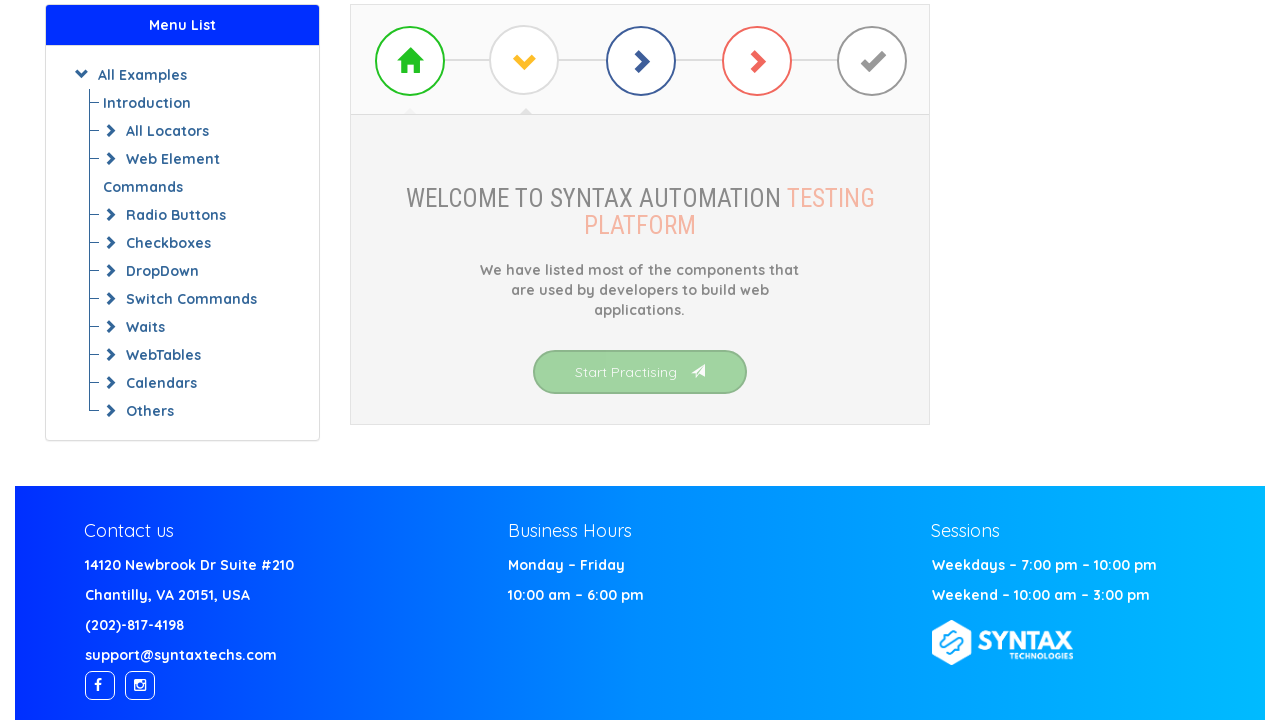

Simple Form Demo link became visible
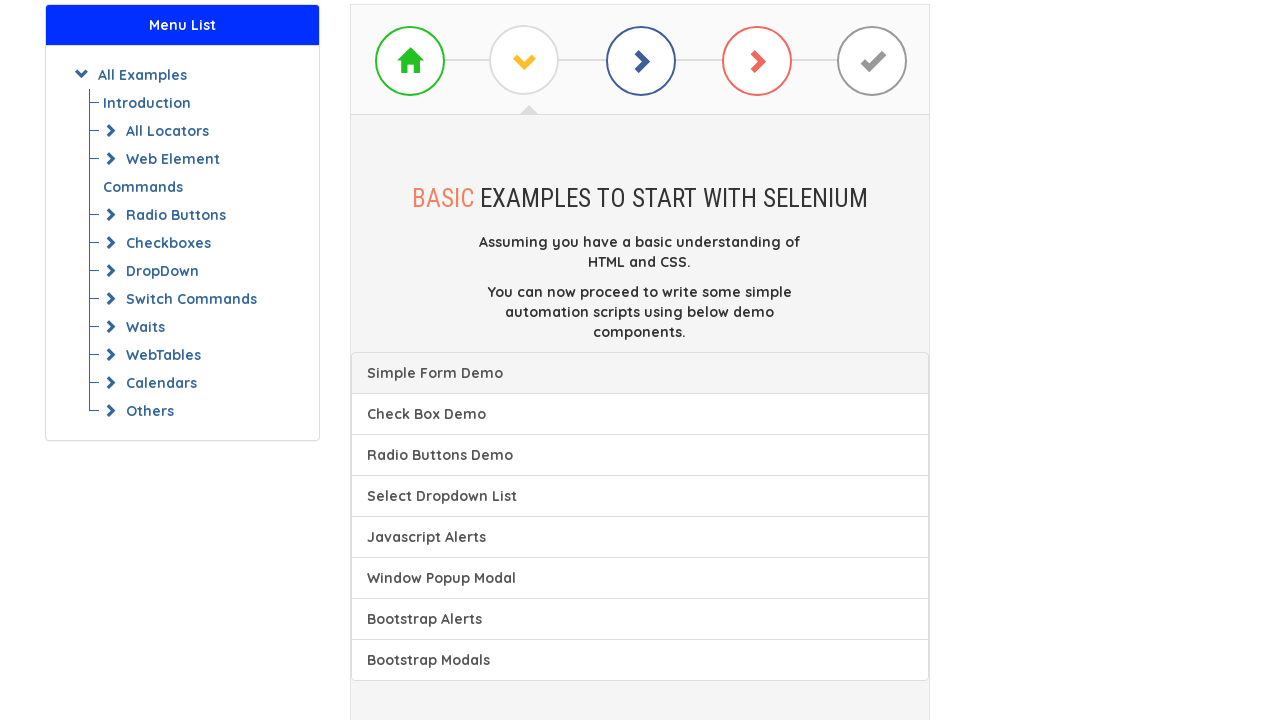

Clicked 'Simple Form Demo' link at (640, 373) on a.list-group-item:has-text('Simple Form Demo')
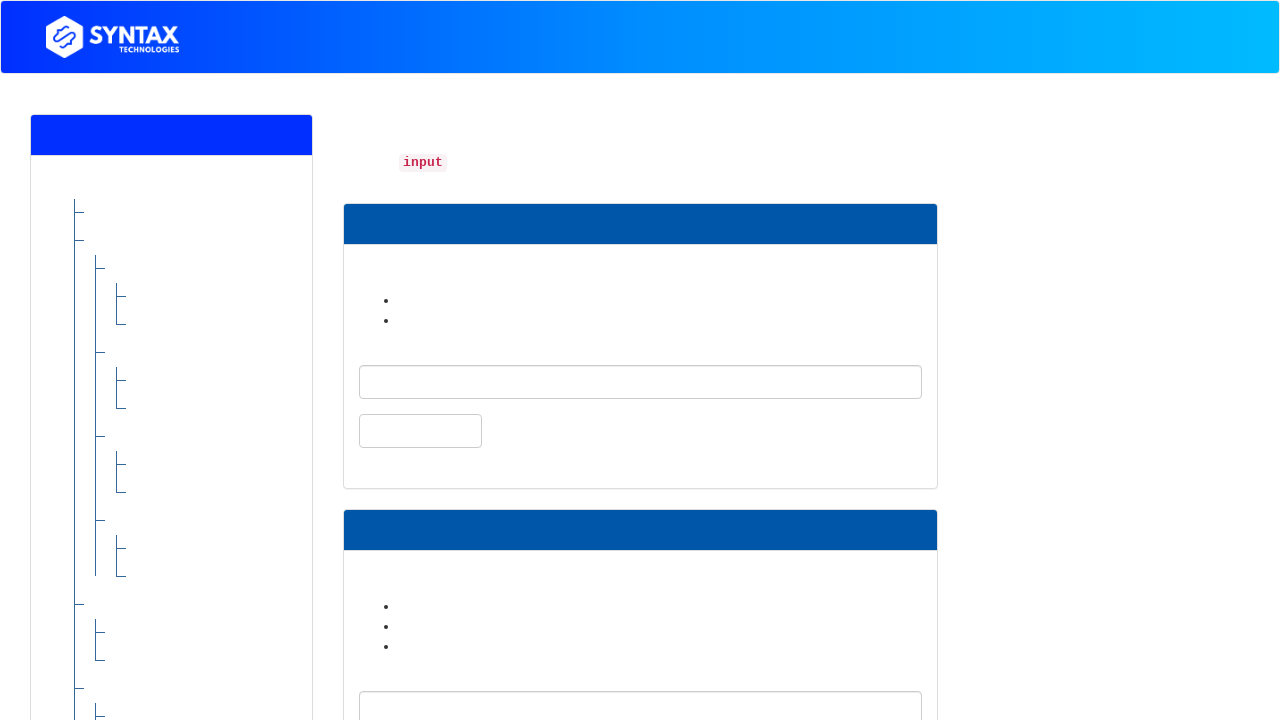

Entered '12' in field 'a' on //label[text()='Enter a']/following-sibling::input
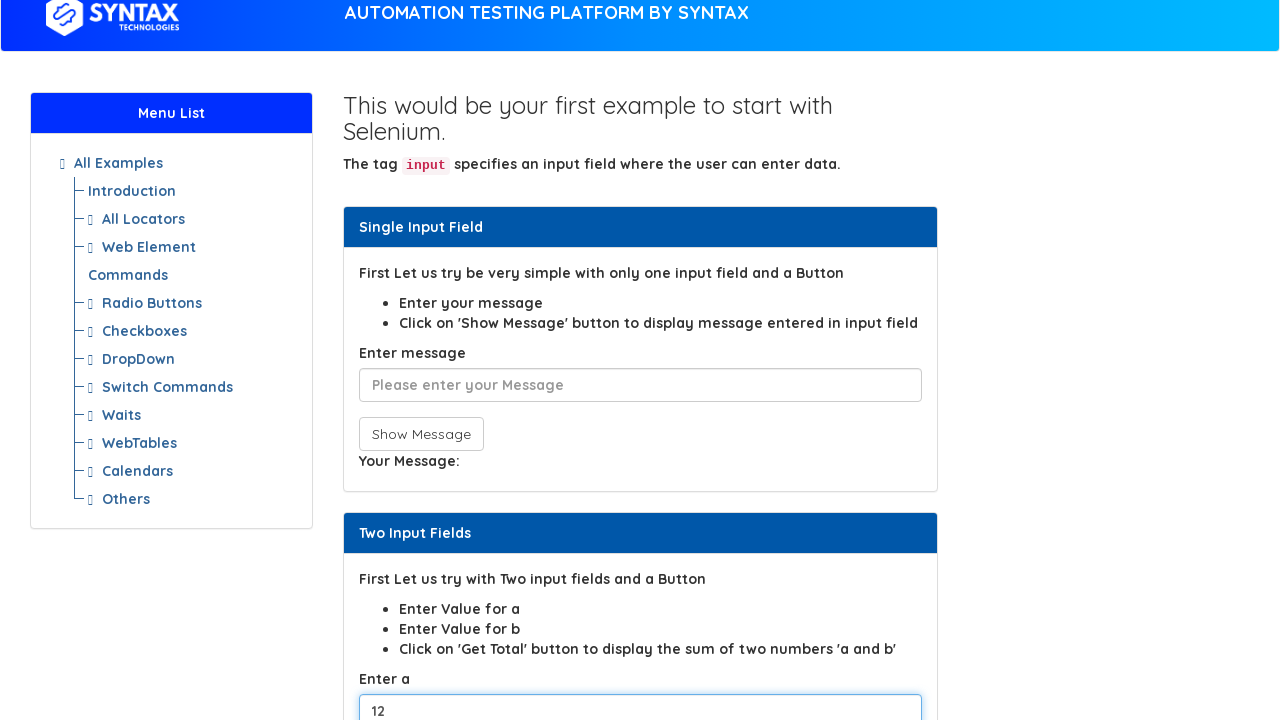

Entered '11' in field 'b' on //label[text()='Enter b']/following-sibling::input
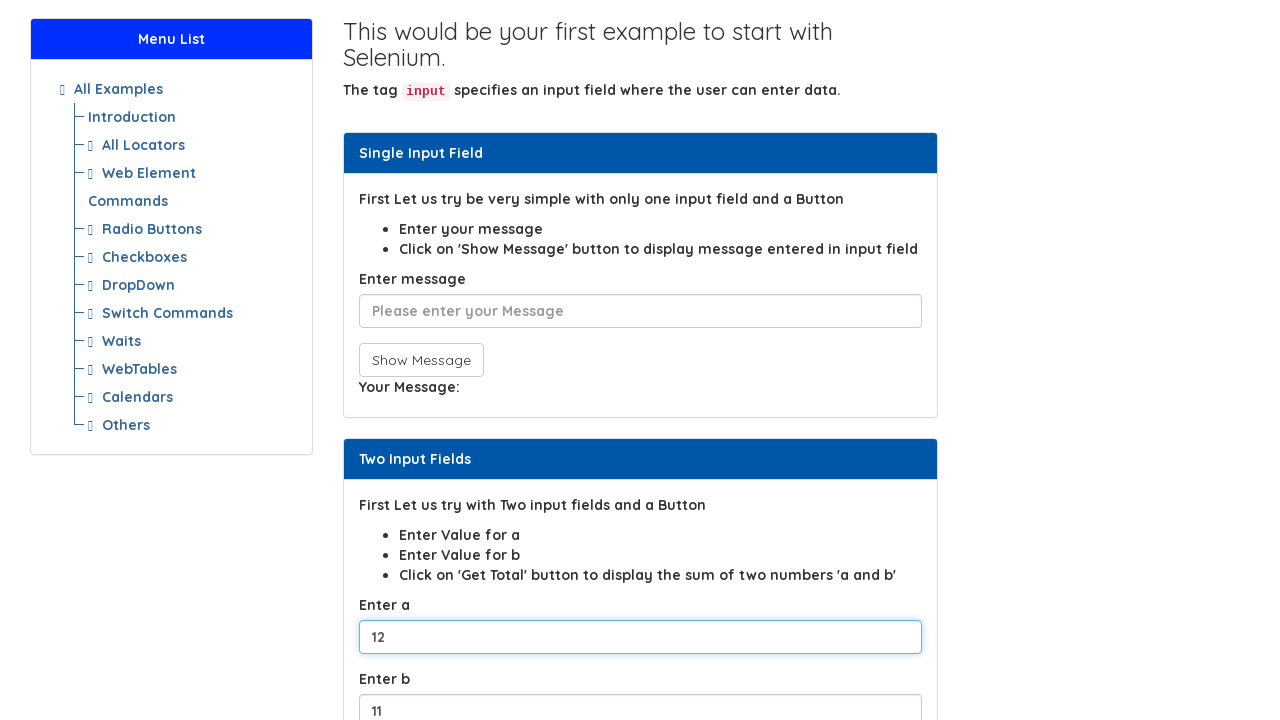

Clicked 'Get Total' button to calculate sum at (402, 360) on form#gettotal button
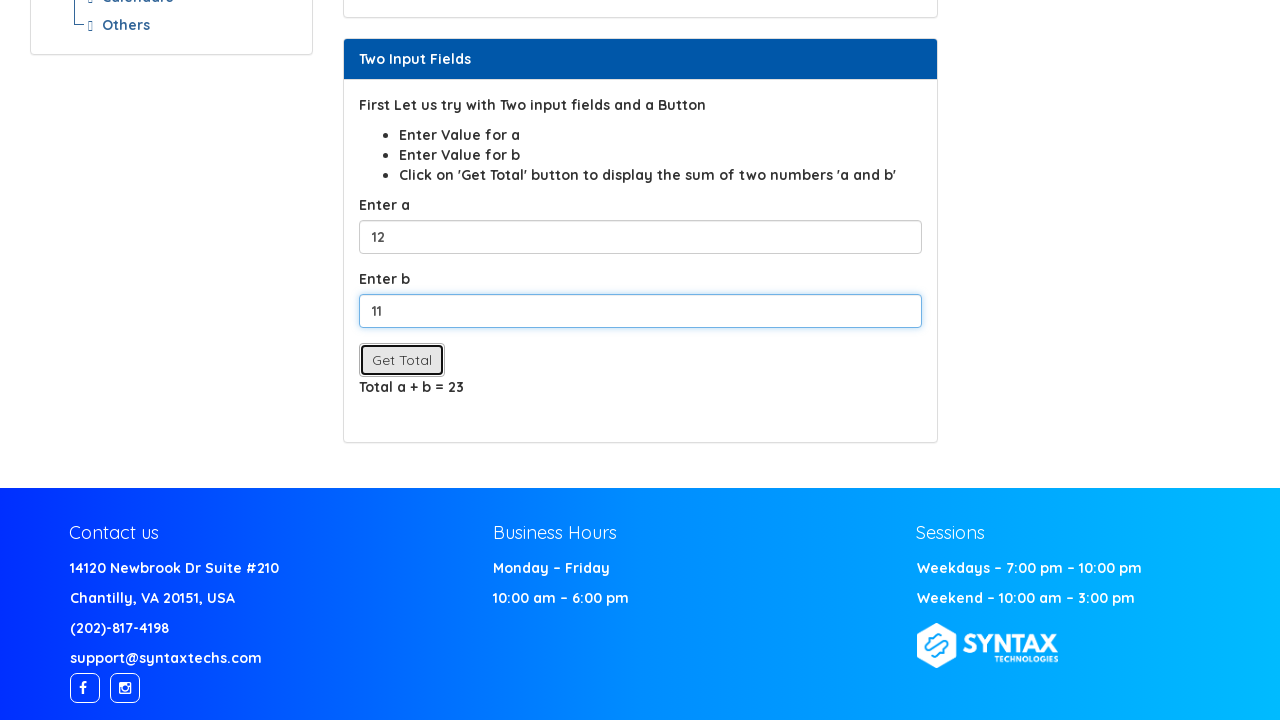

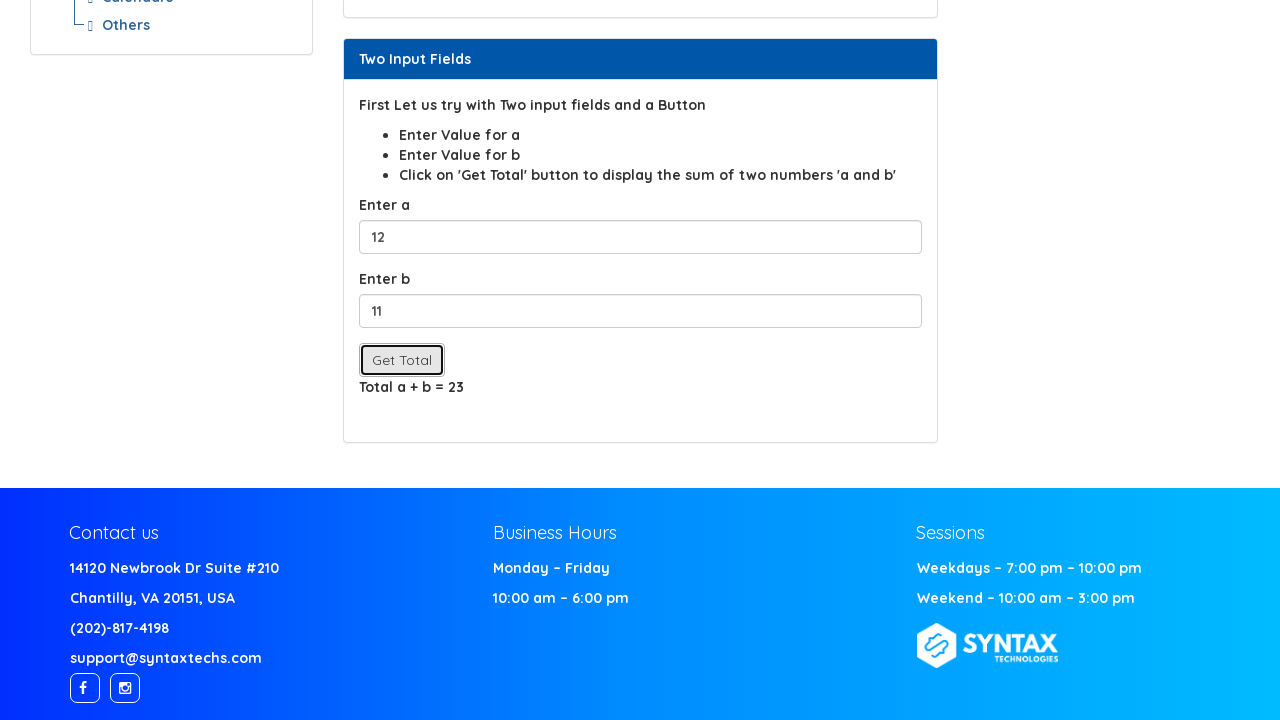